Tests dropdown selection by index, selecting different options multiple times

Starting URL: https://the-internet.herokuapp.com/dropdown

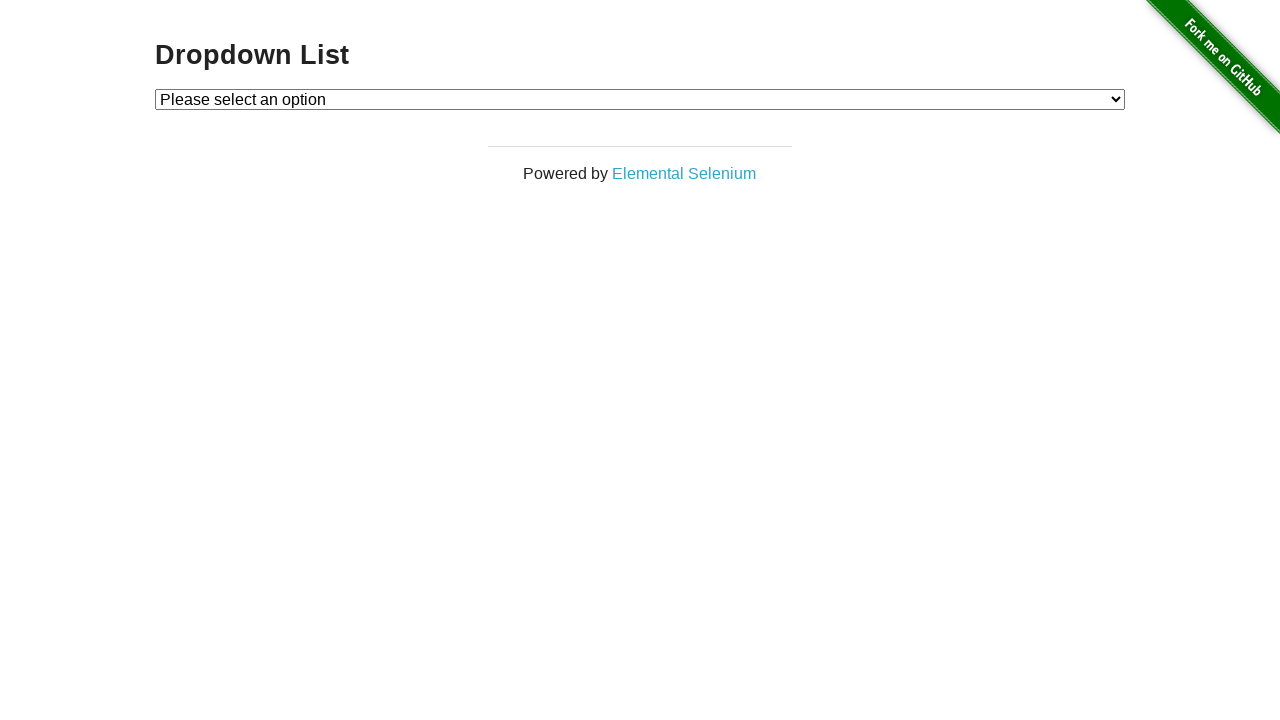

Located dropdown element
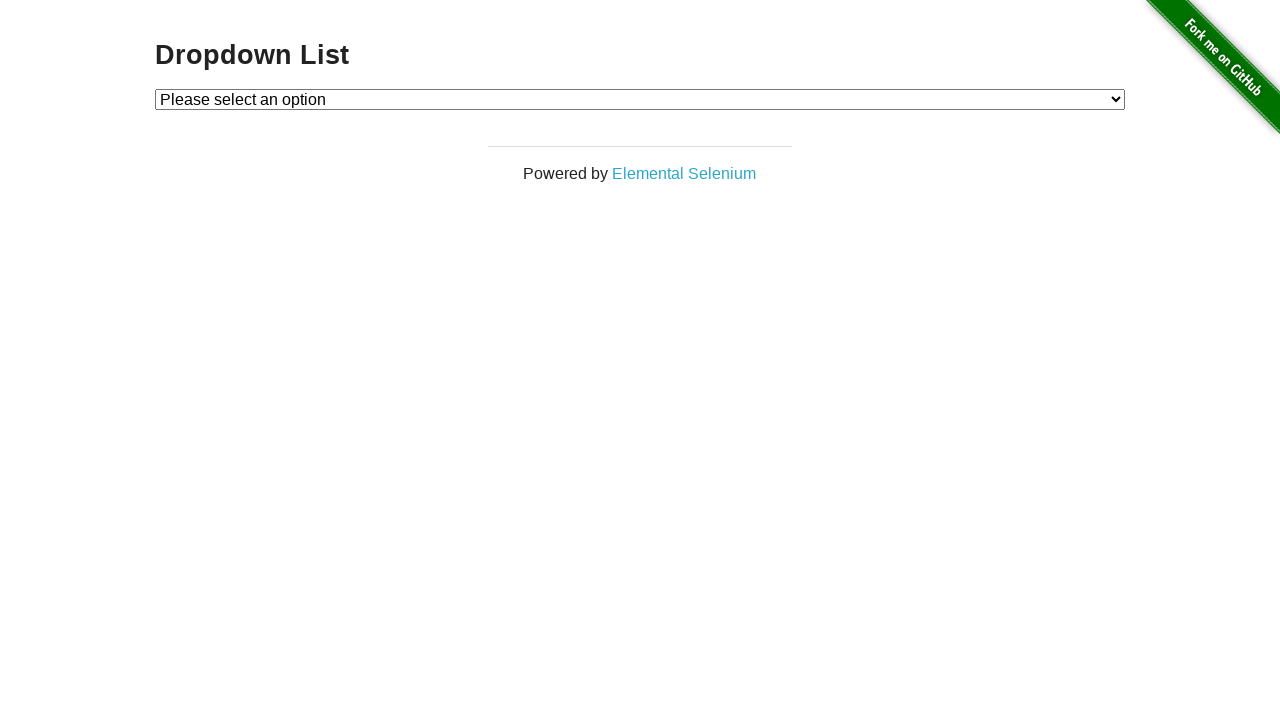

Selected Option 1 by index 1 on #dropdown
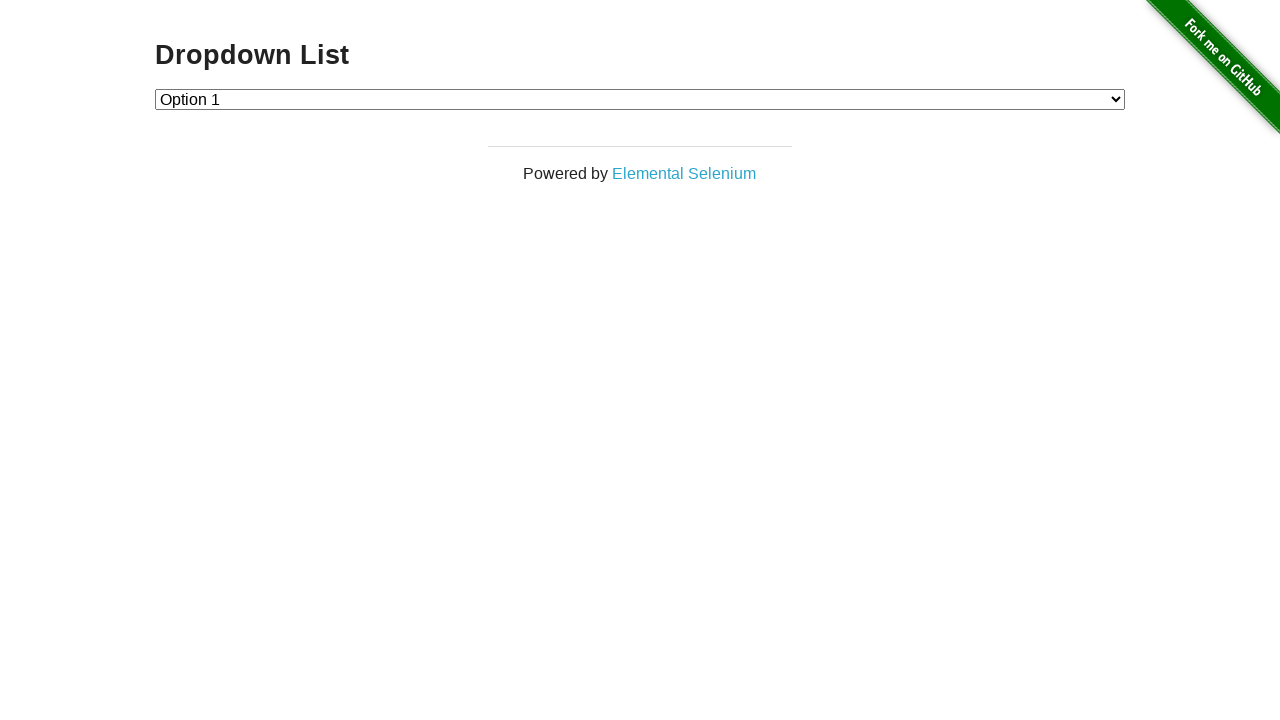

Waited 1000ms after selecting Option 1
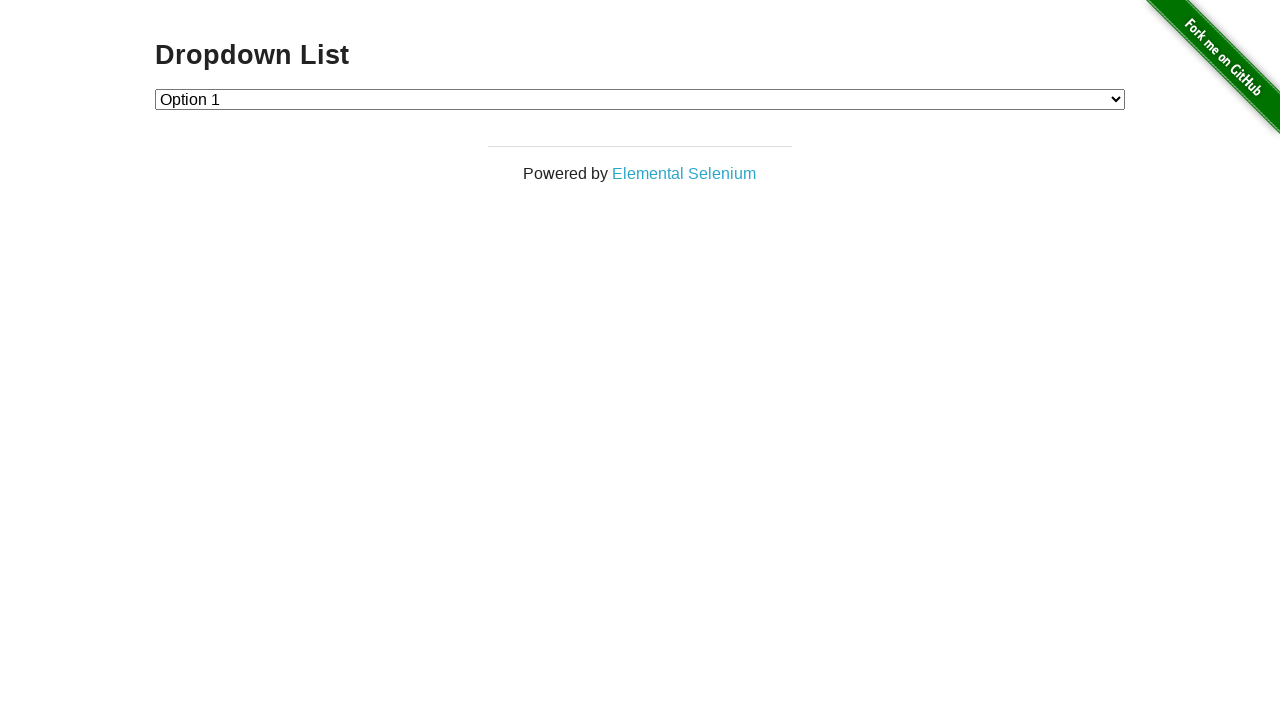

Selected Option 2 by index 2 on #dropdown
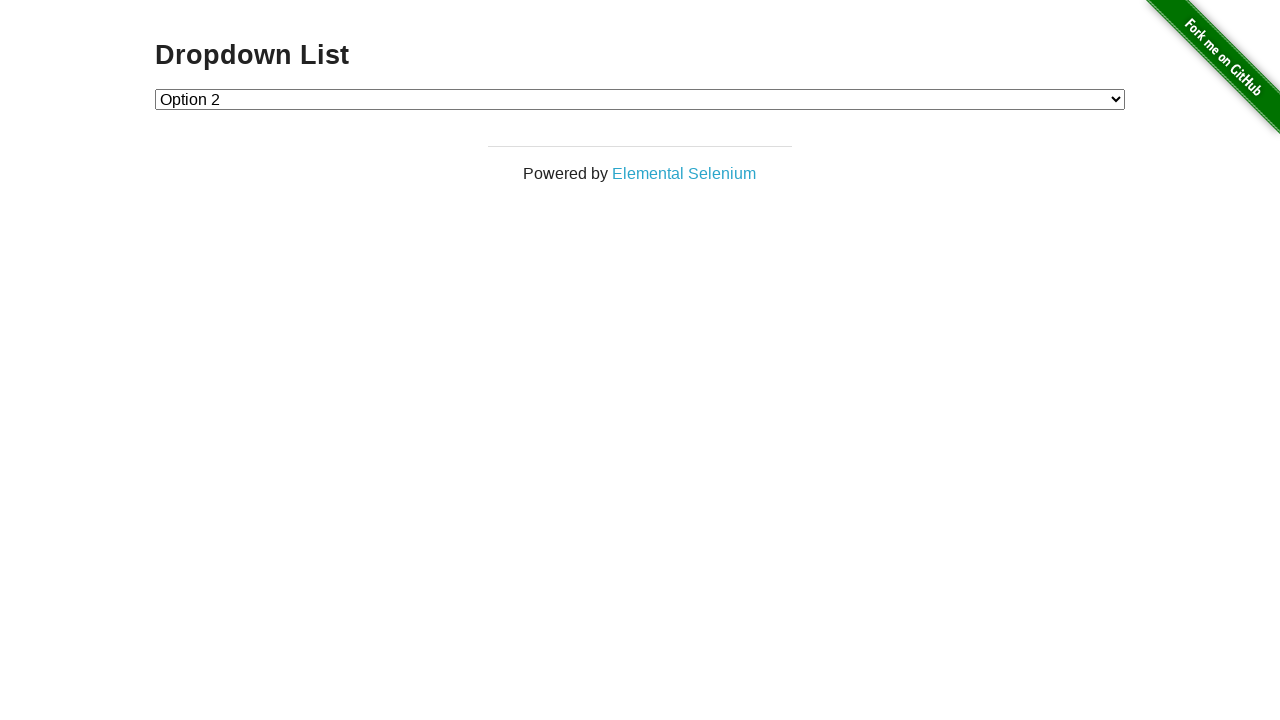

Waited 1000ms after selecting Option 2
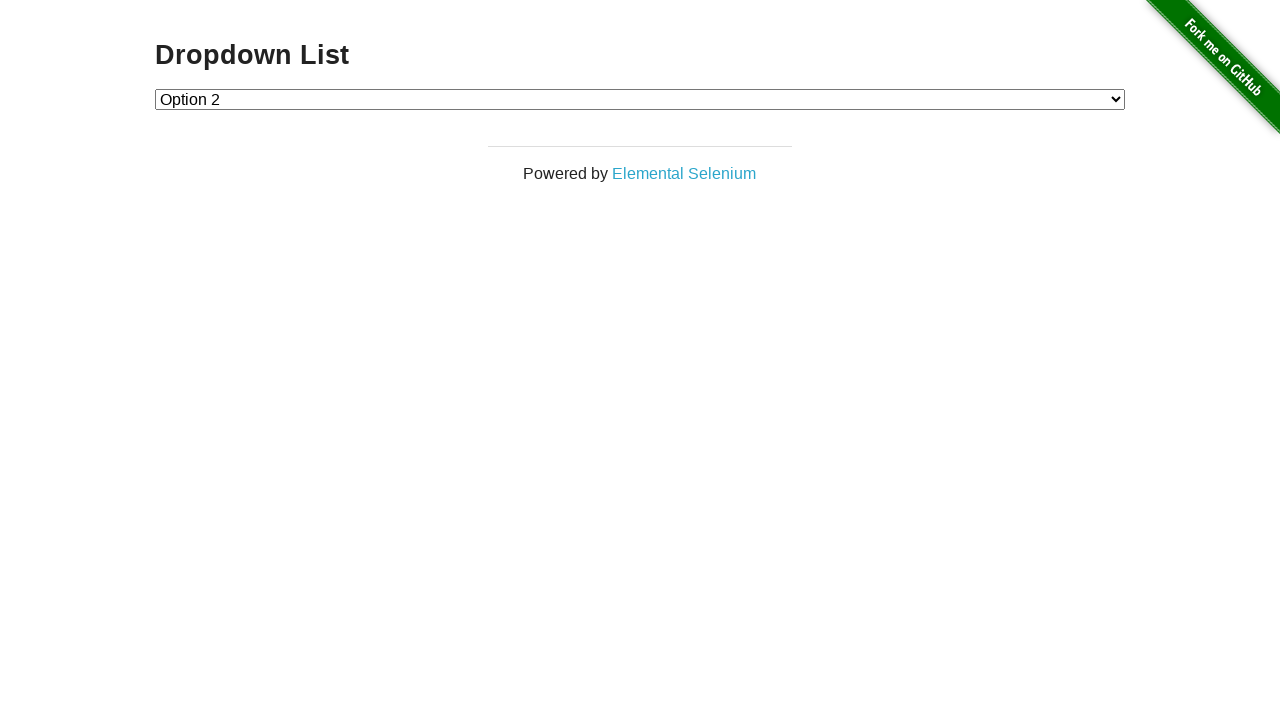

Selected Option 1 by index 1 again on #dropdown
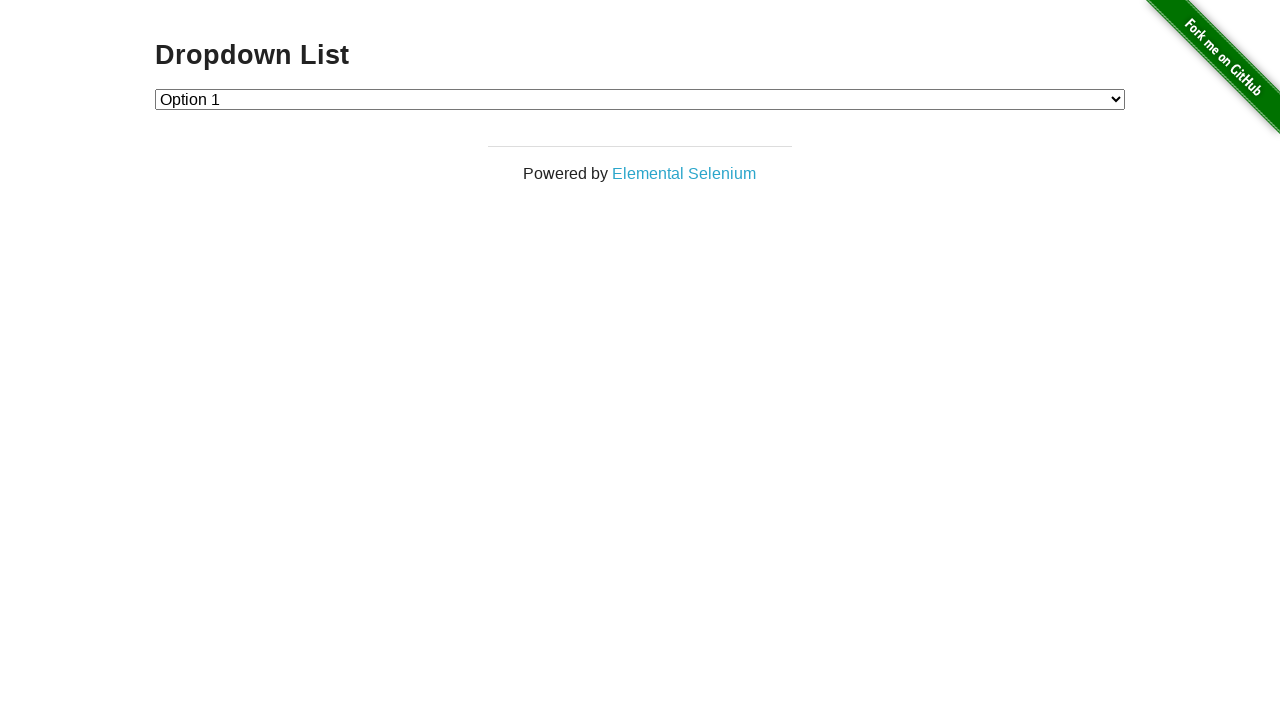

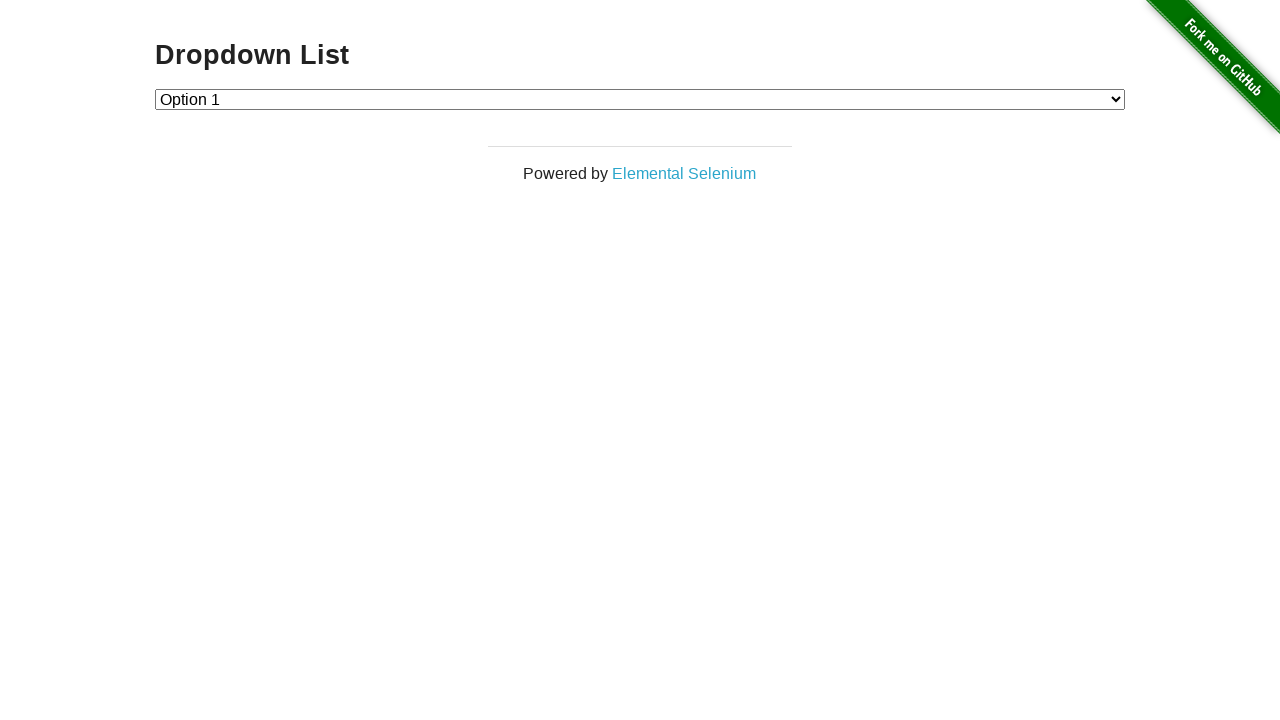